Tests link navigation in the footer section by opening each link in the first column in new tabs and verifying they load correctly

Starting URL: https://rahulshettyacademy.com/AutomationPractice/

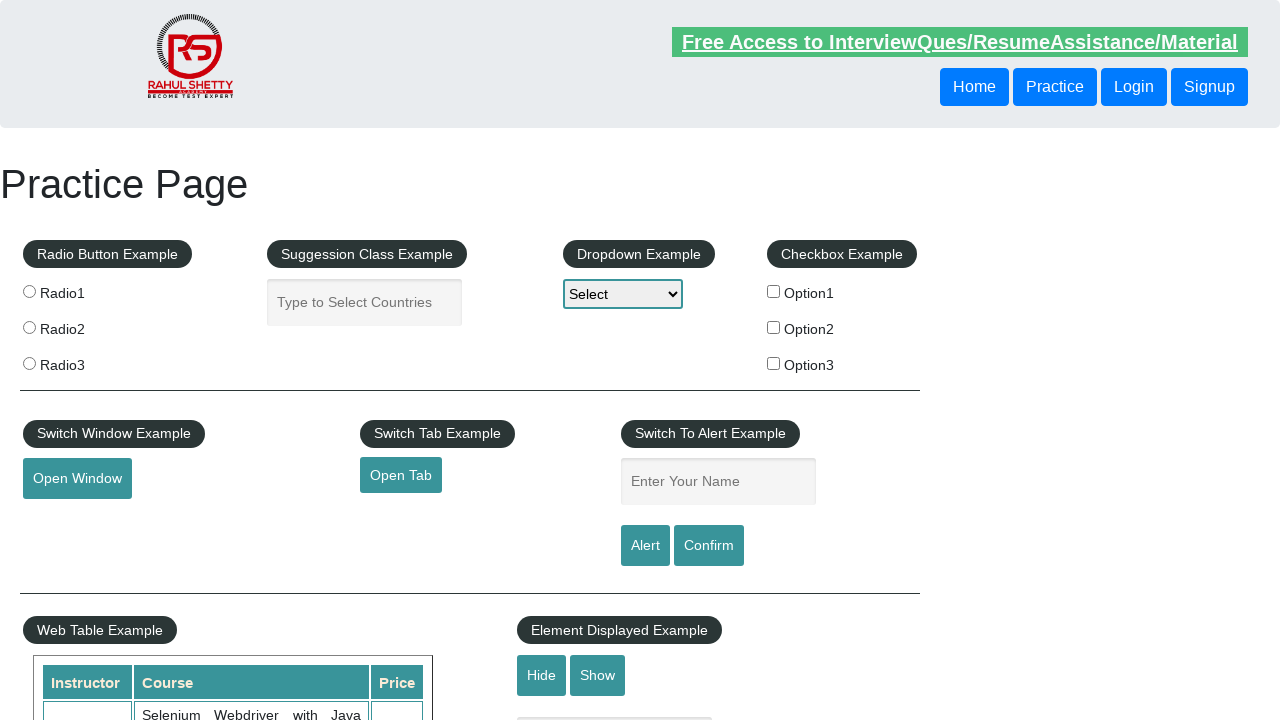

Counted total links on page: 27
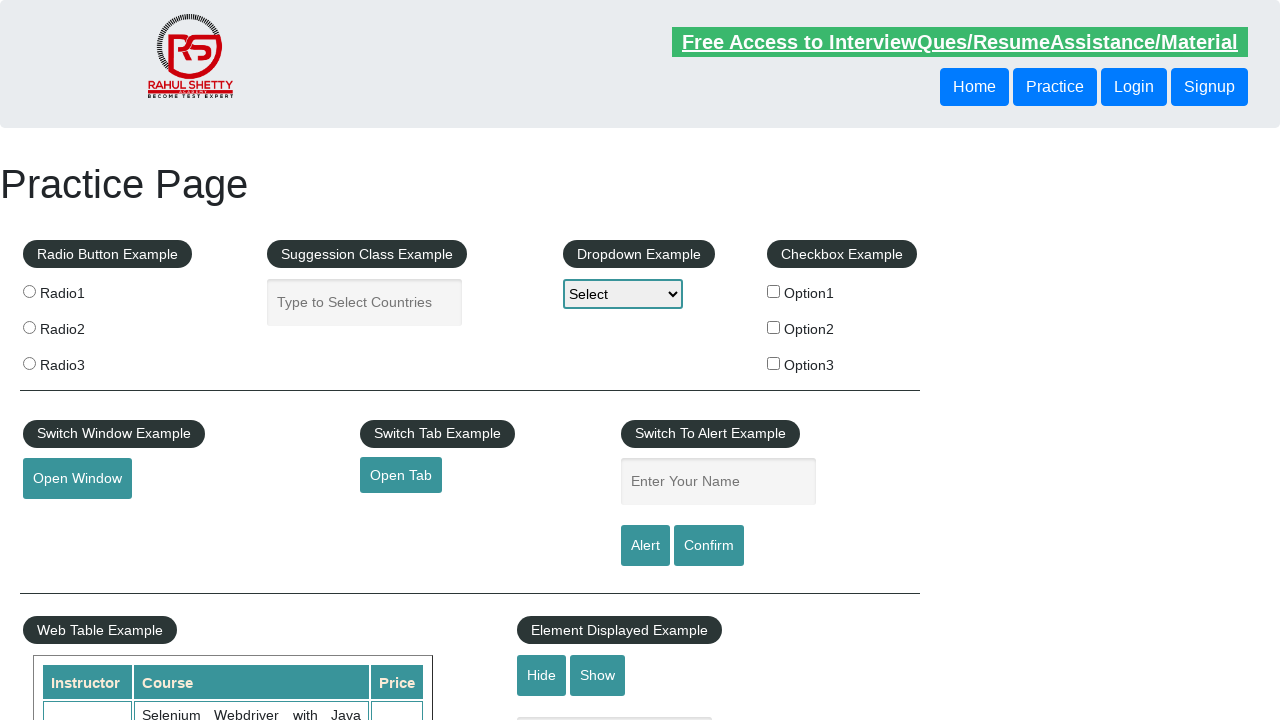

Counted links in footer section: 20
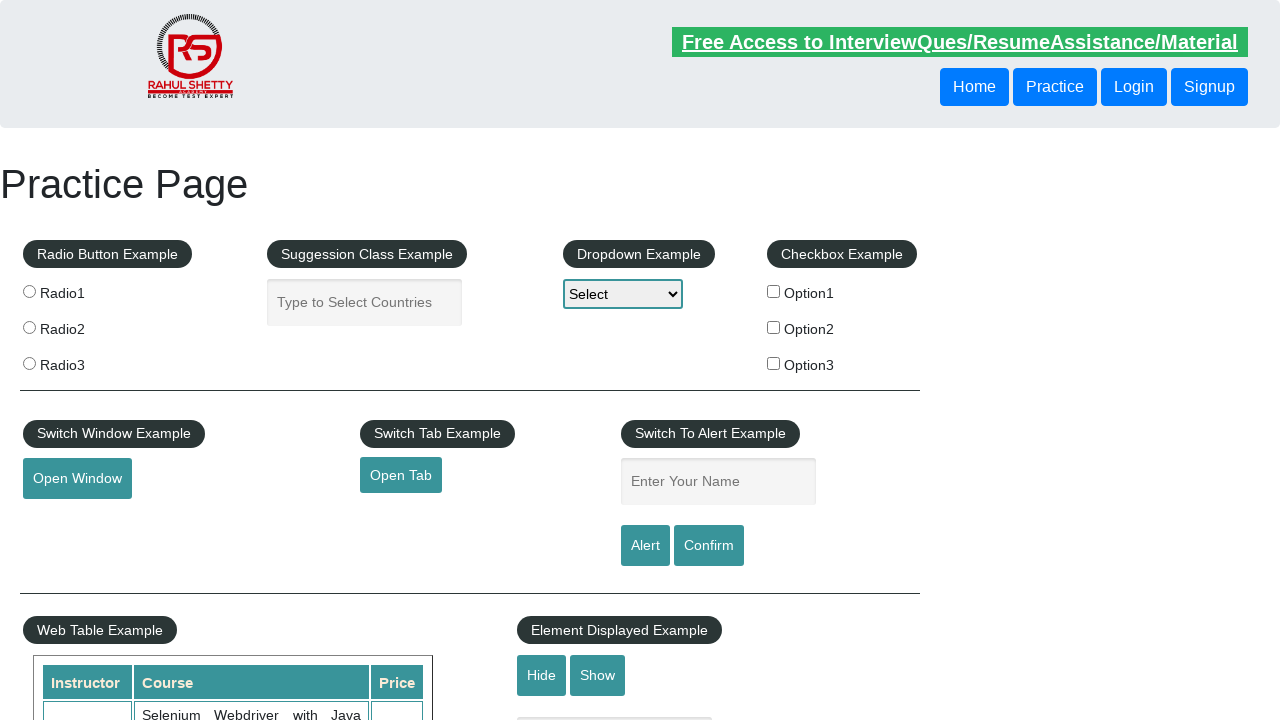

Counted links in first column of footer: 5
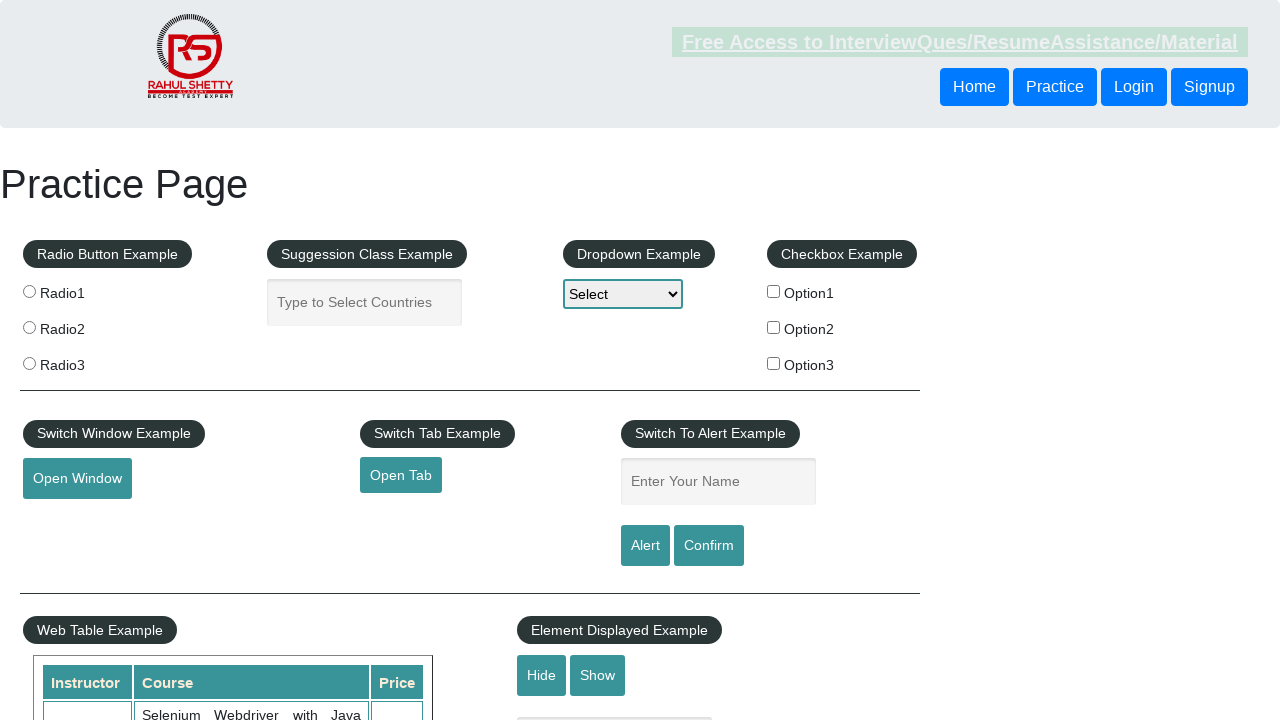

Located first column of footer
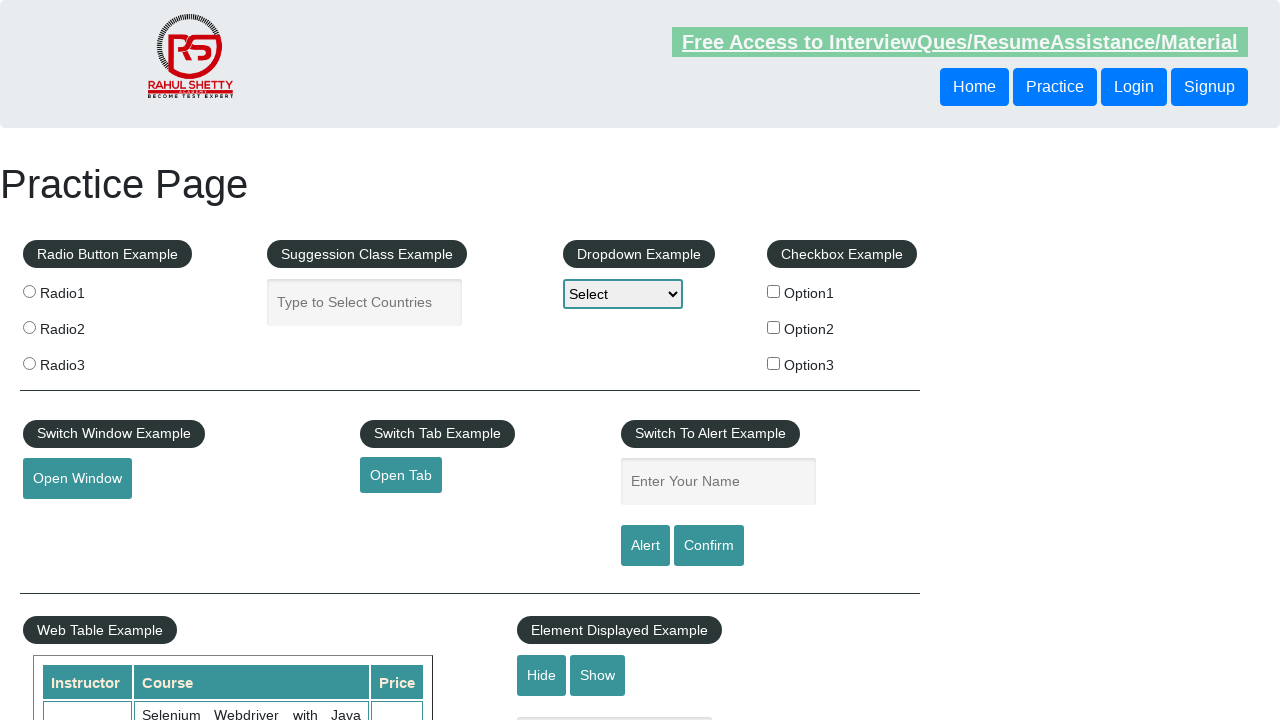

Located all links in first column
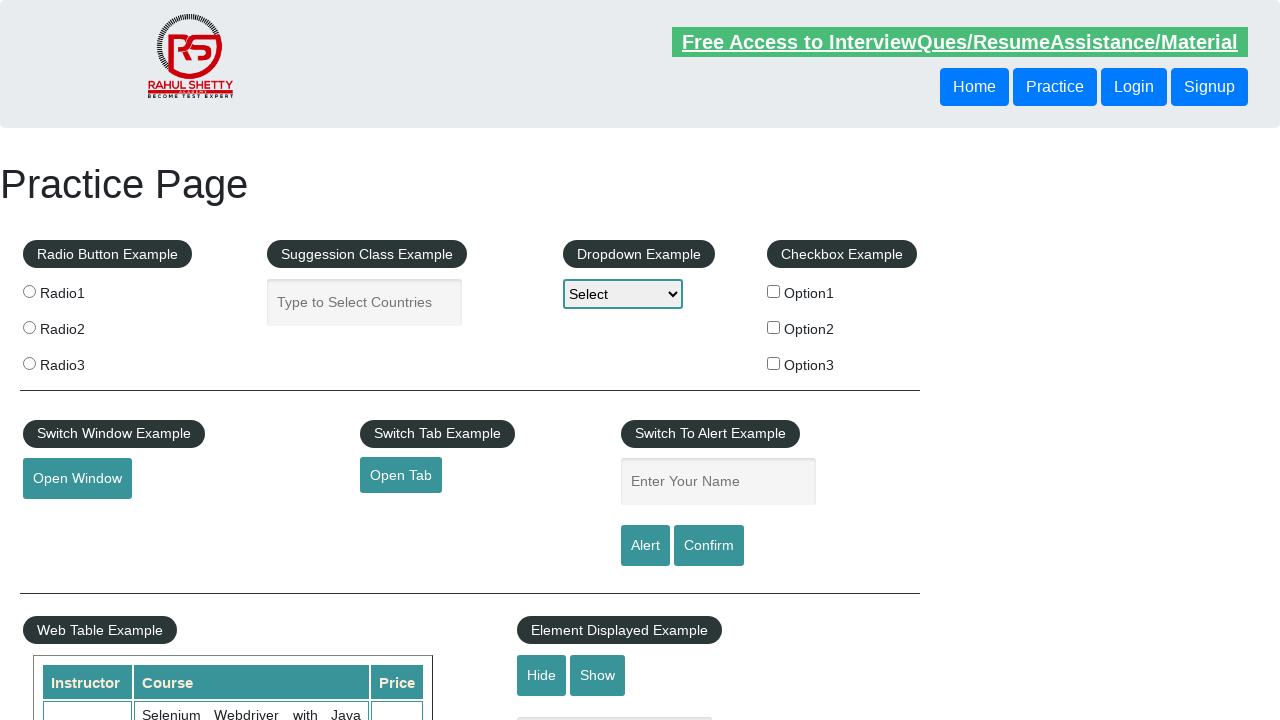

Collected 4 link URLs from first column (excluding first link)
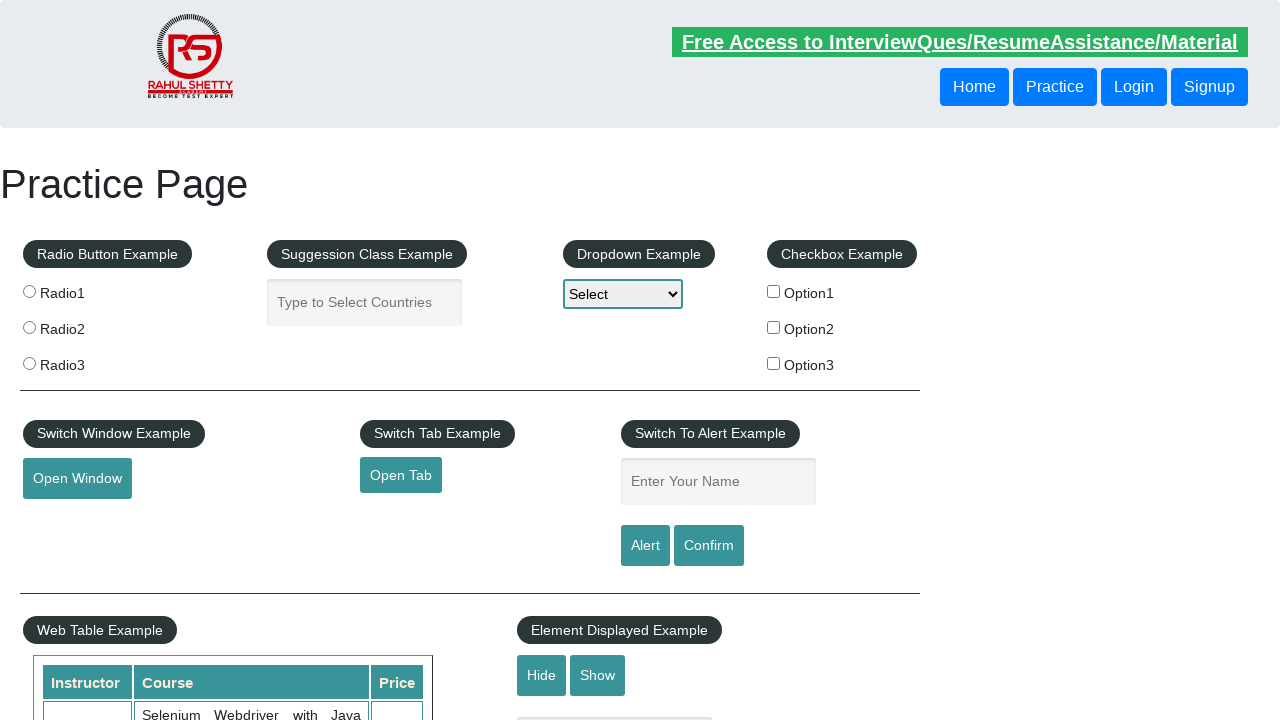

Opened new tab for URL: http://www.restapitutorial.com/
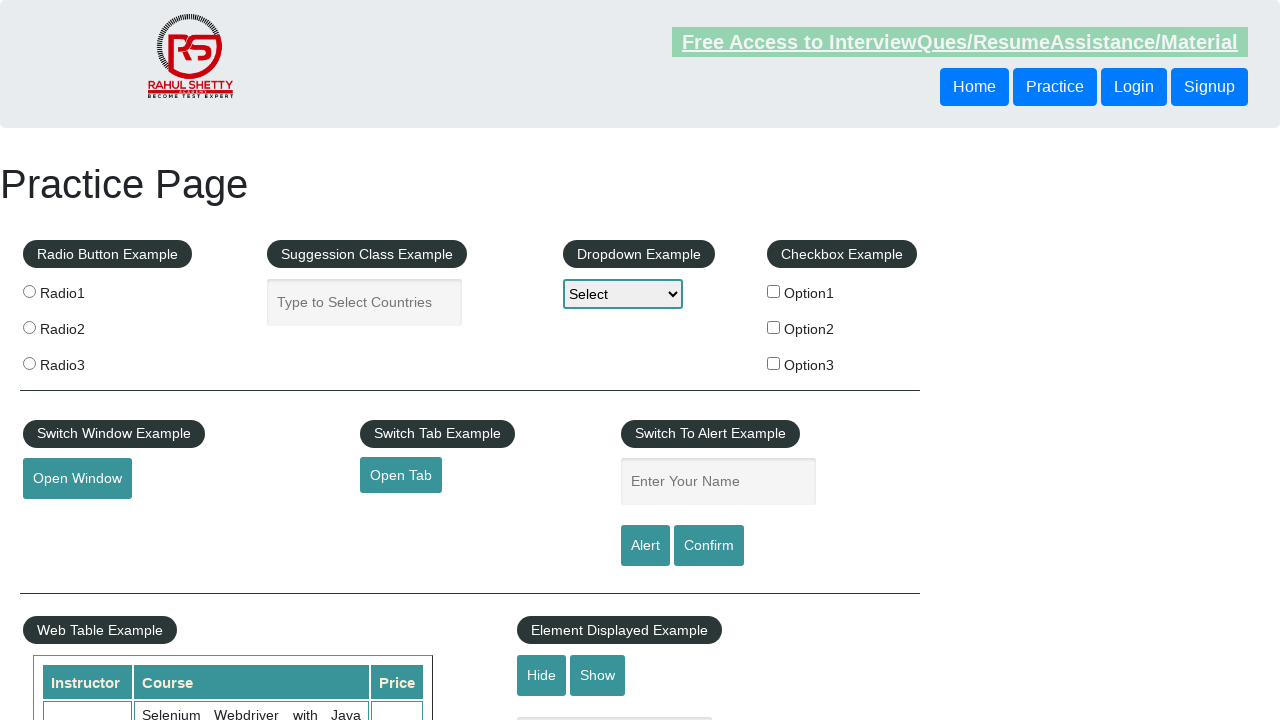

Navigated to URL: http://www.restapitutorial.com/
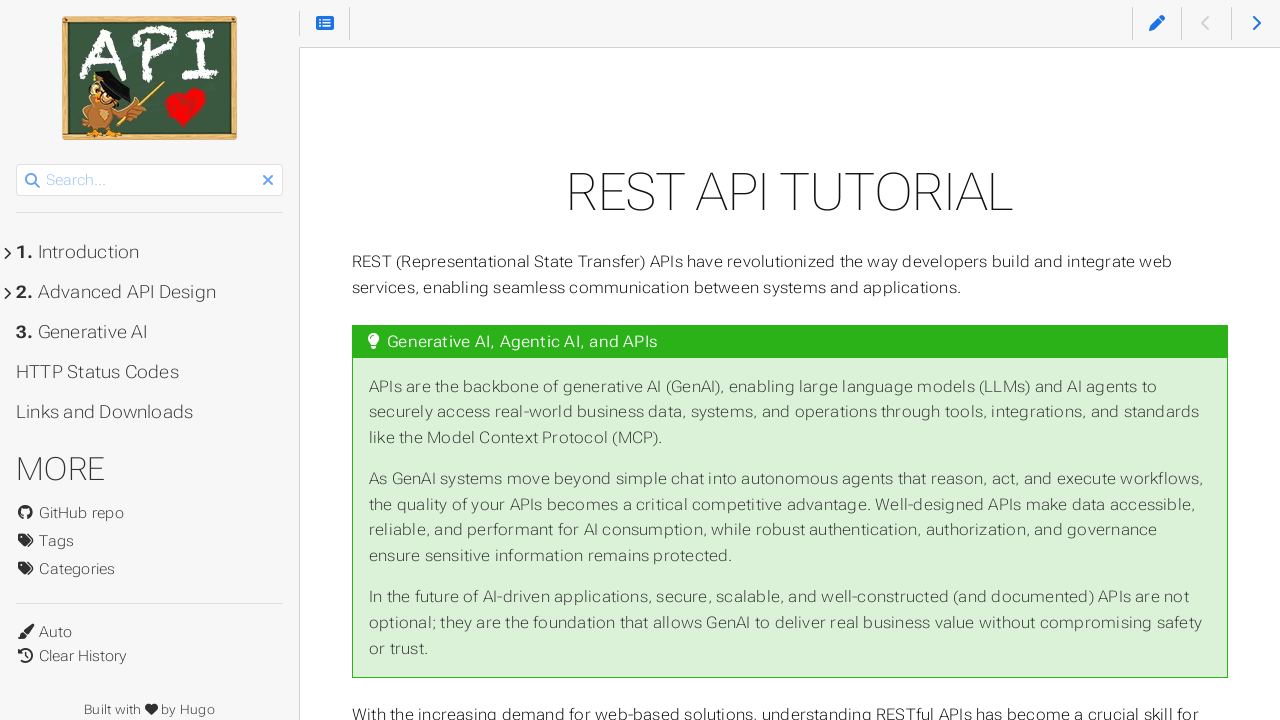

Page title: REST API Tutorial
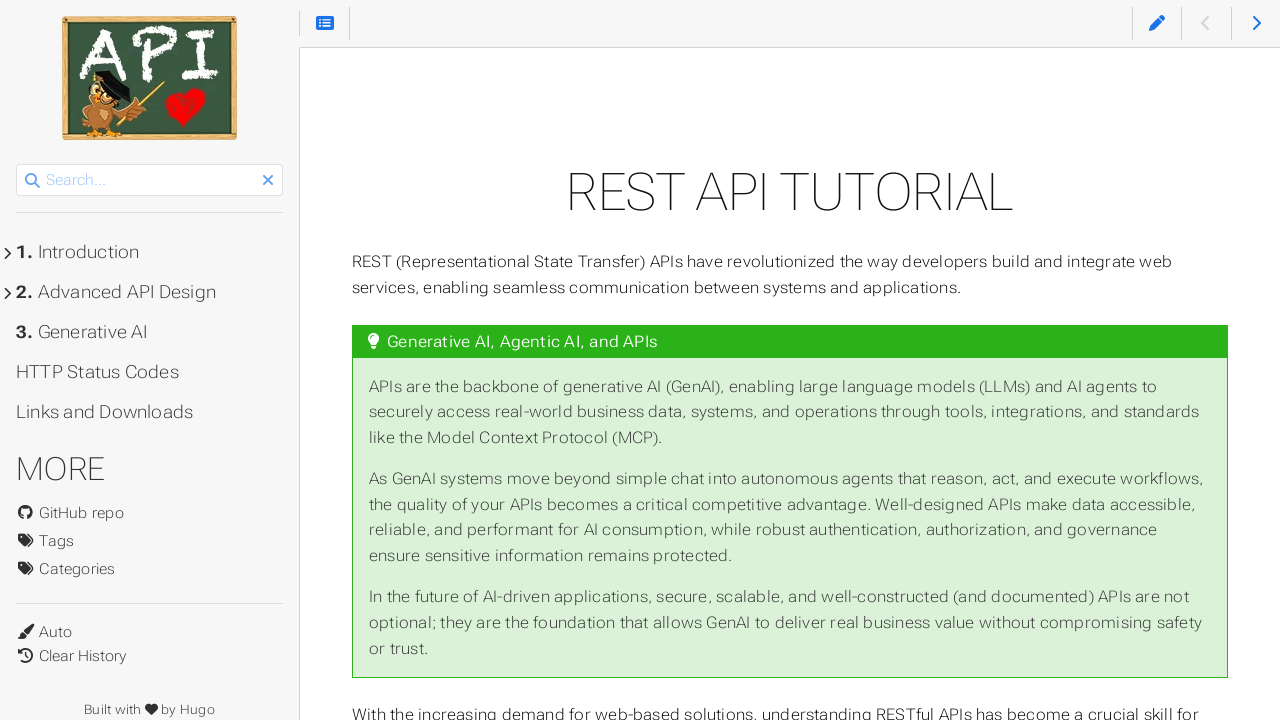

Closed tab for URL: http://www.restapitutorial.com/
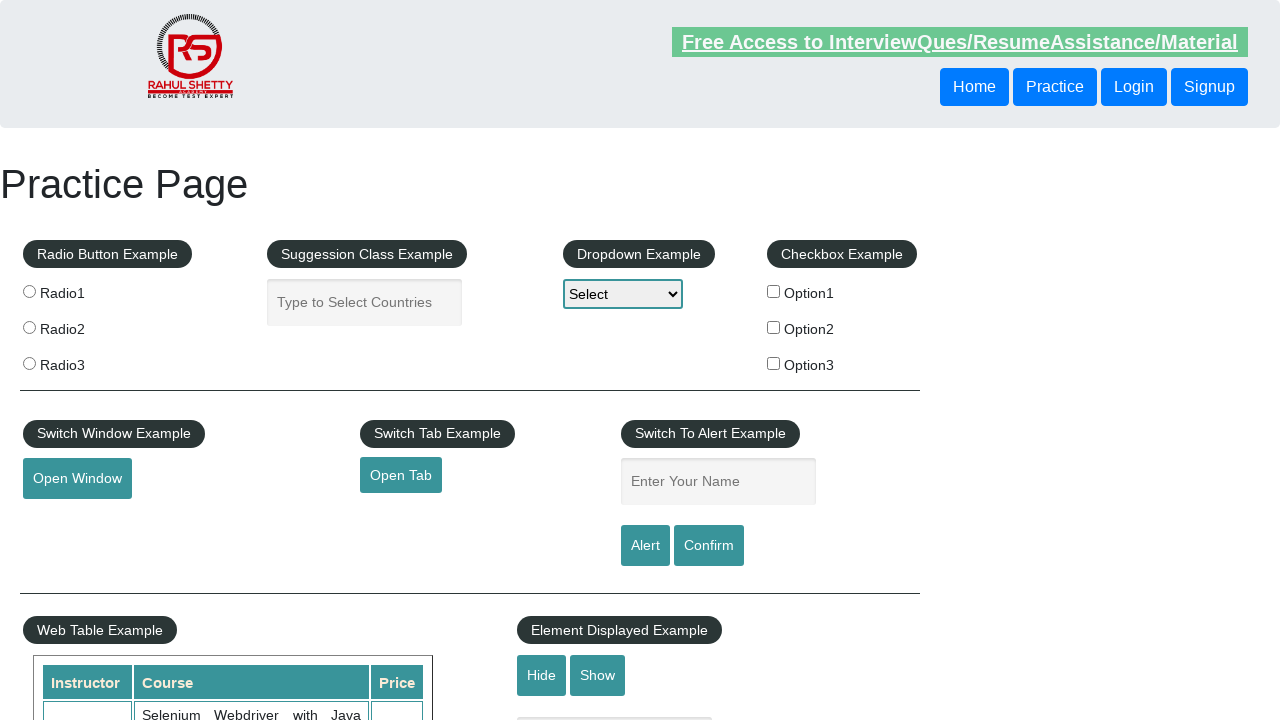

Opened new tab for URL: https://www.soapui.org/
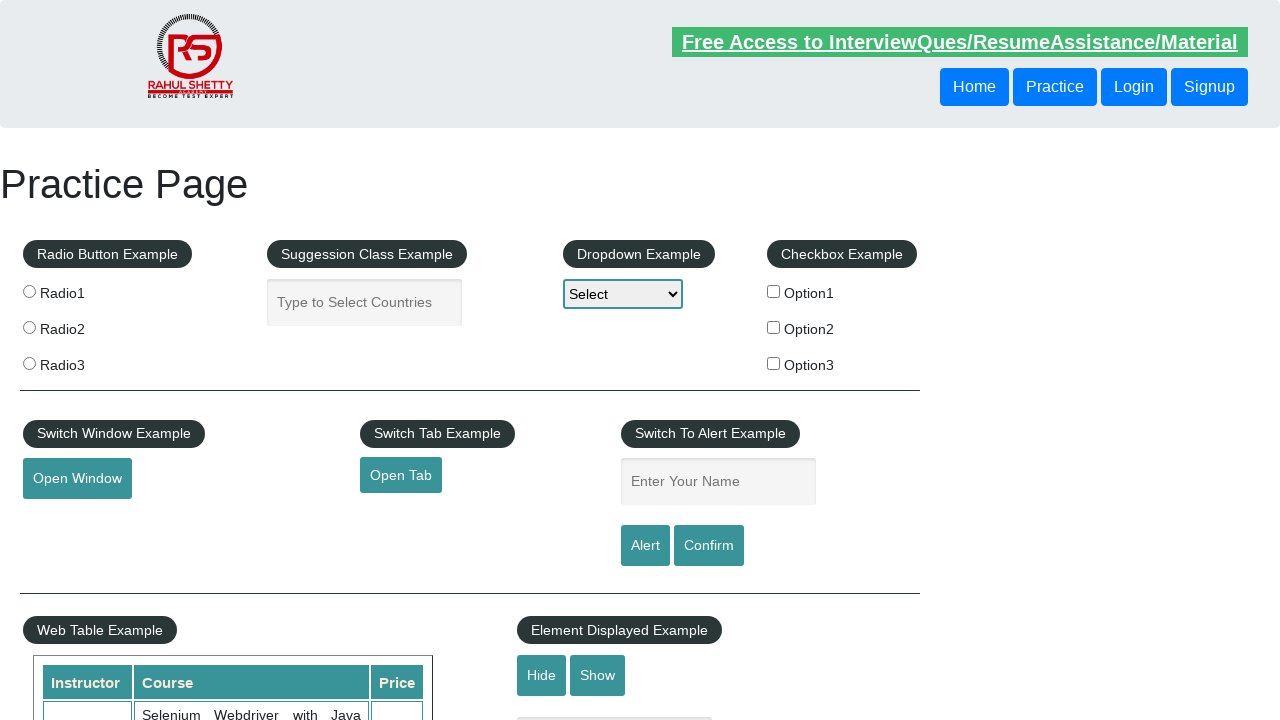

Navigated to URL: https://www.soapui.org/
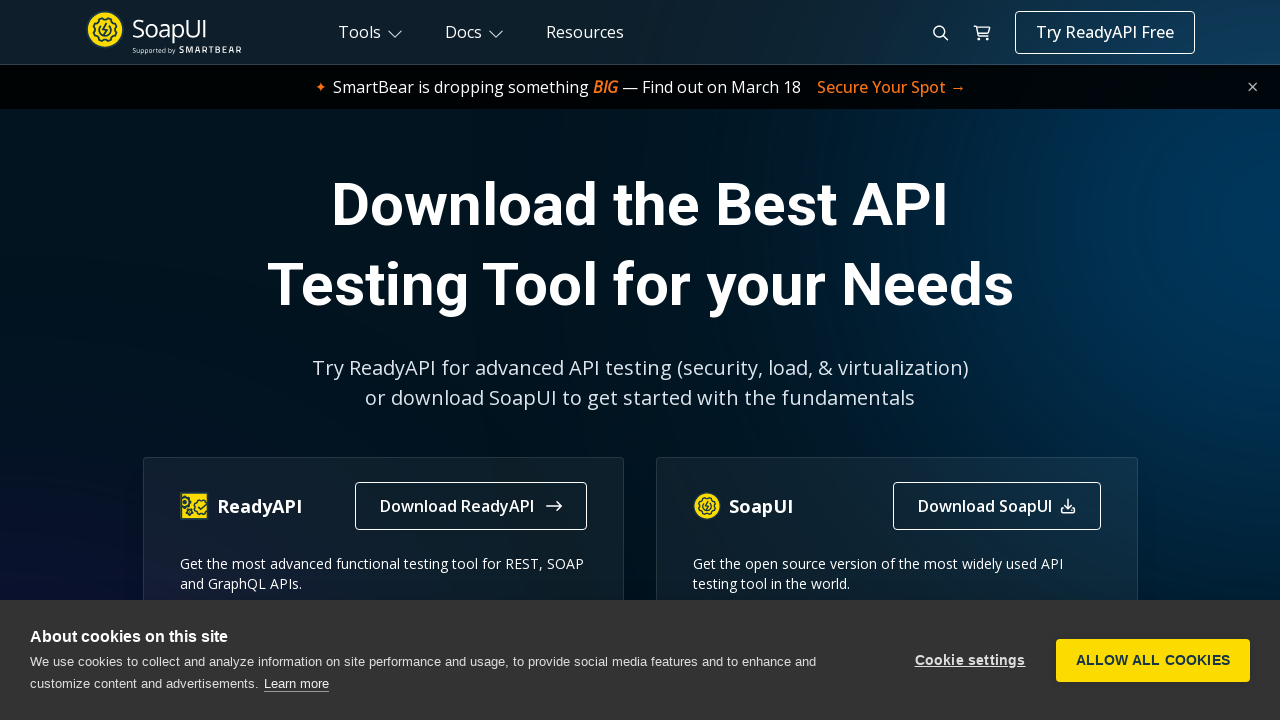

Page title: The World’s Most Popular API Testing Tool | SoapUI
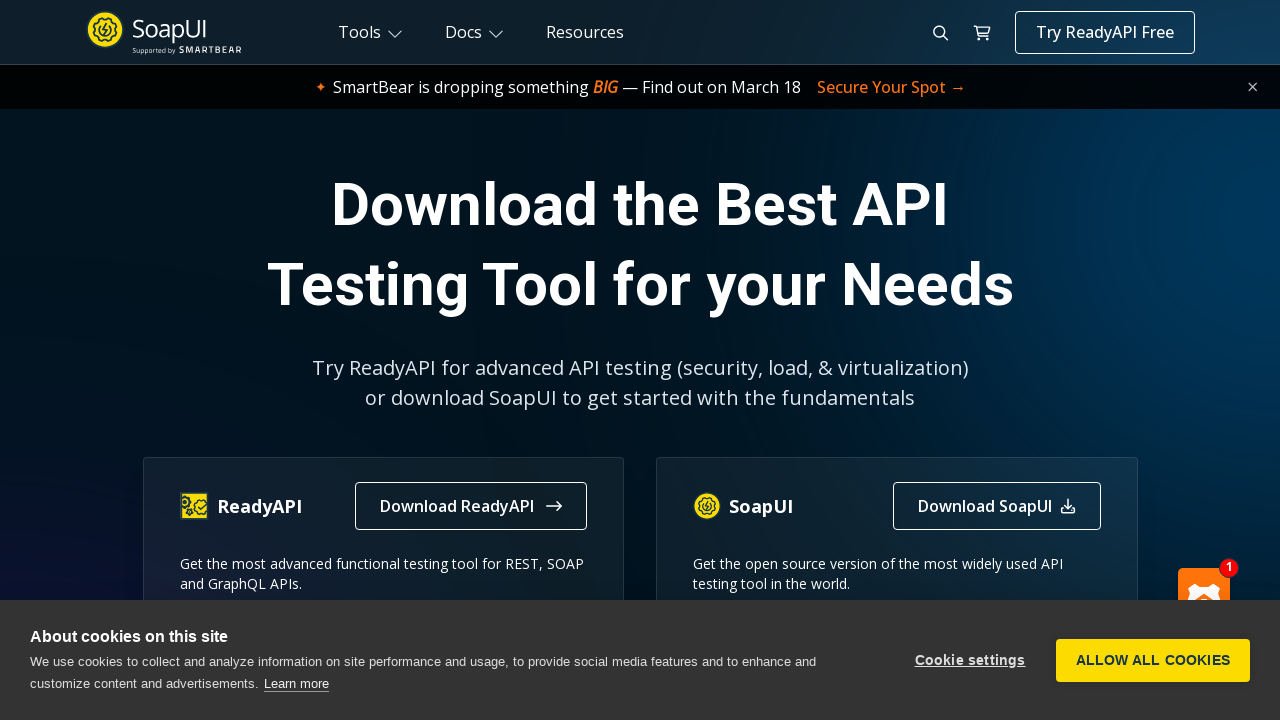

Closed tab for URL: https://www.soapui.org/
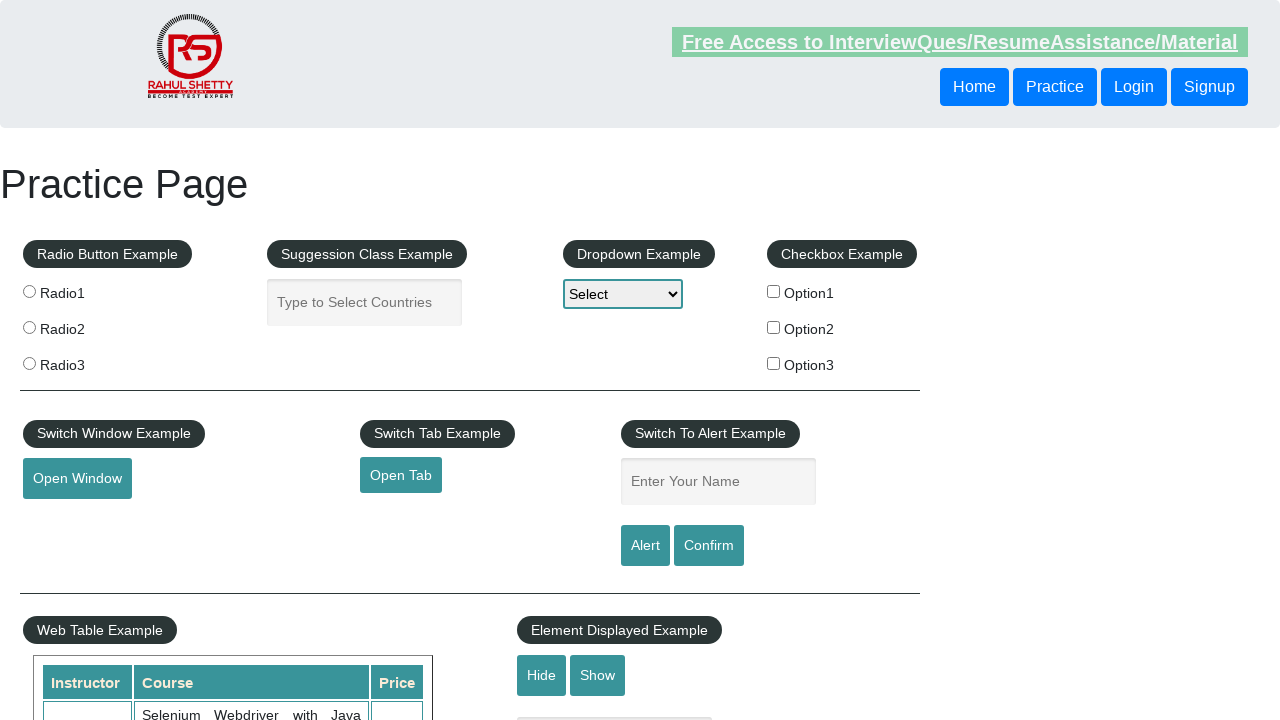

Opened new tab for URL: https://courses.rahulshettyacademy.com/p/appium-tutorial
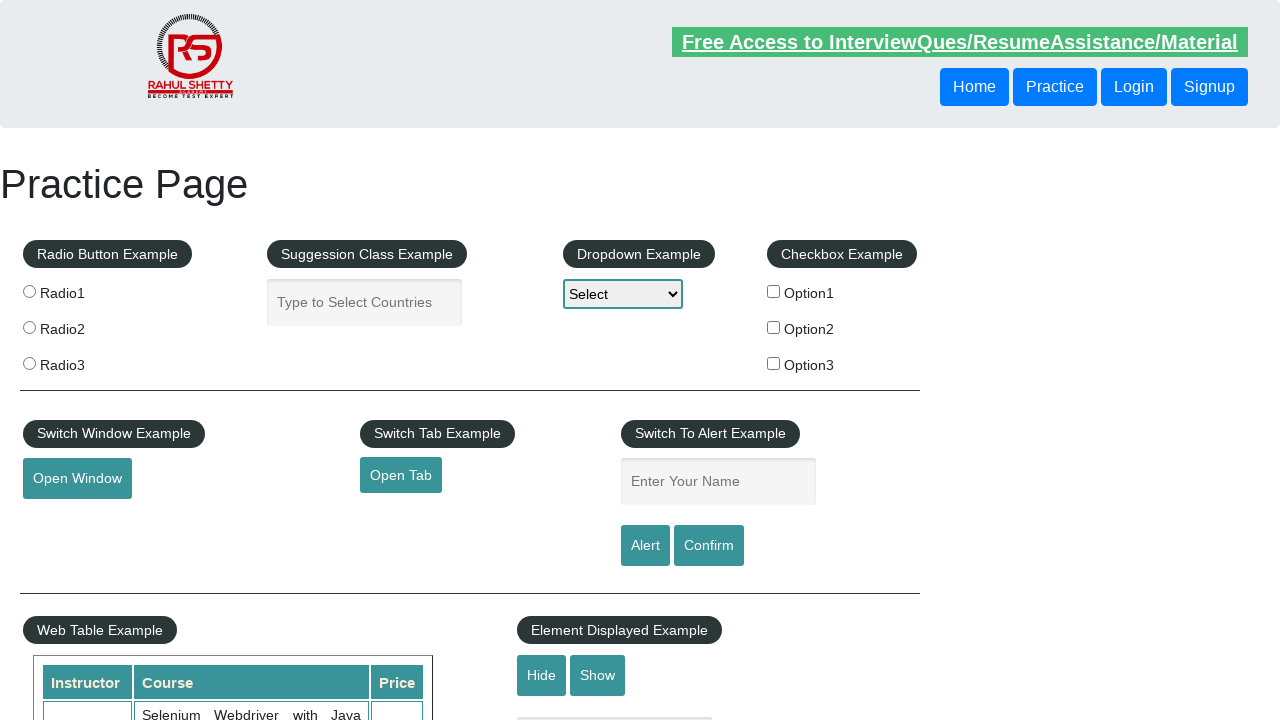

Navigated to URL: https://courses.rahulshettyacademy.com/p/appium-tutorial
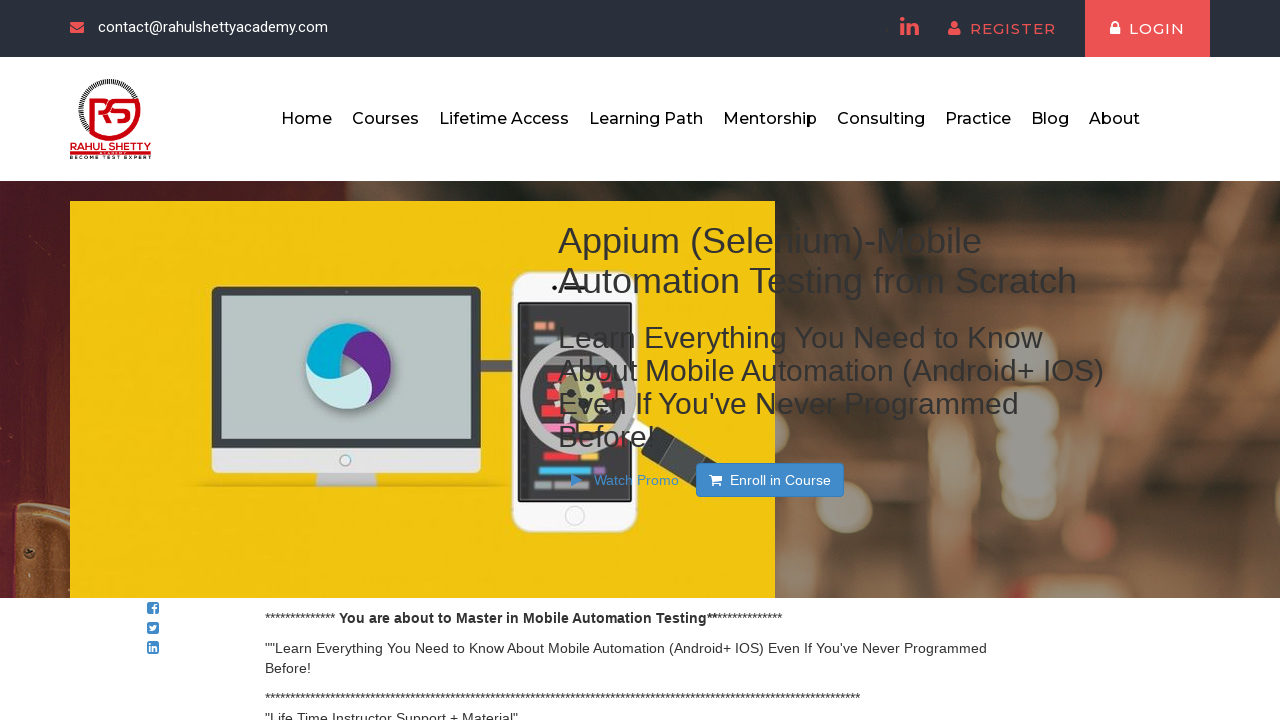

Page title: Appium tutorial for Mobile Apps testing | RahulShetty Academy | Rahul
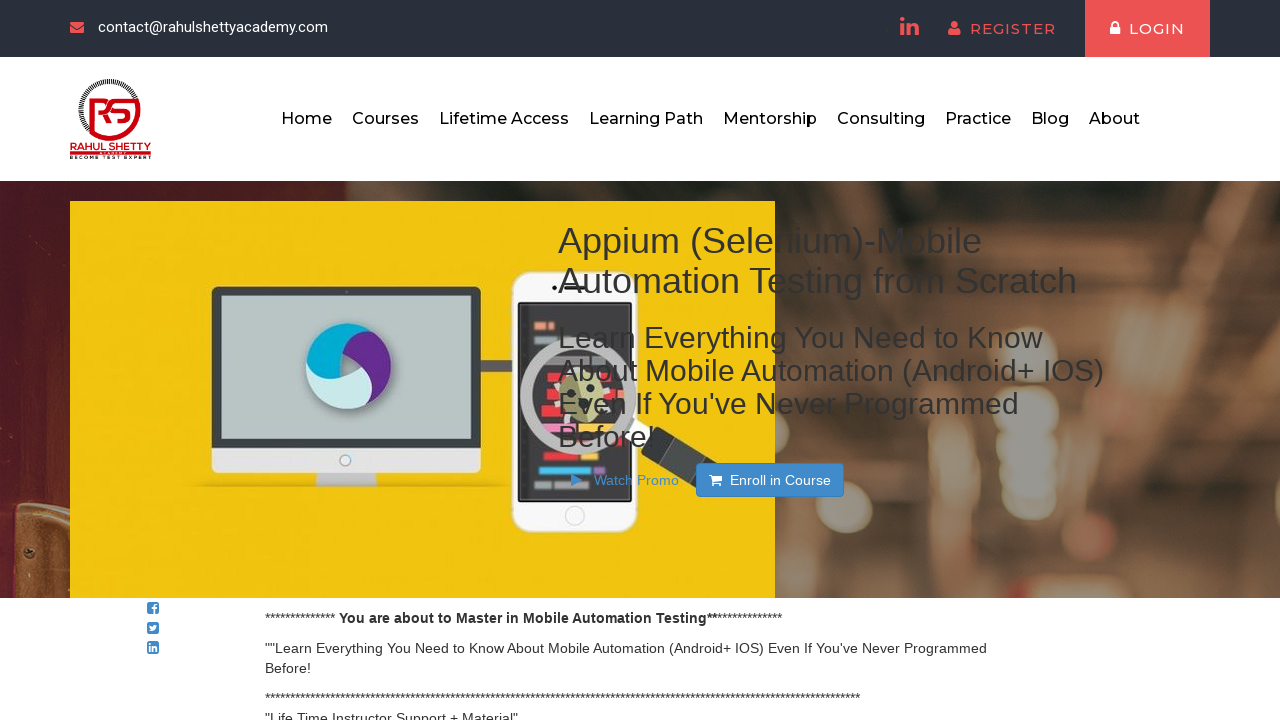

Closed tab for URL: https://courses.rahulshettyacademy.com/p/appium-tutorial
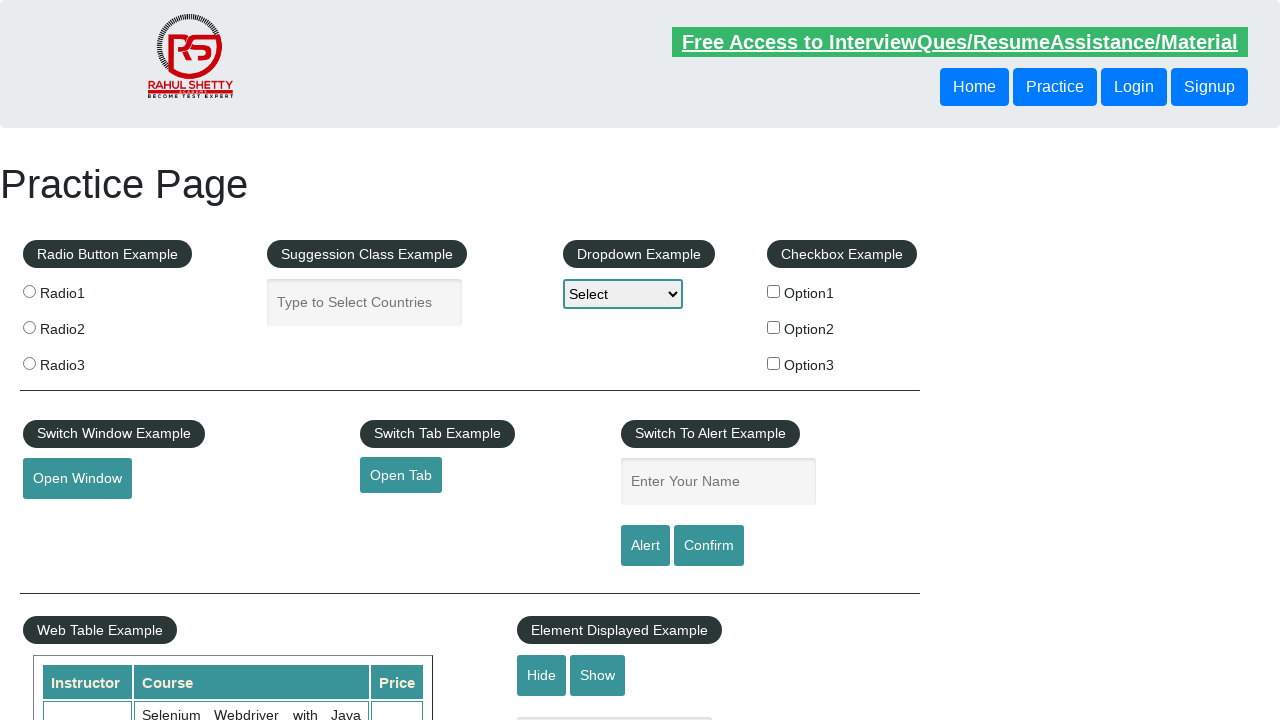

Opened new tab for URL: https://jmeter.apache.org/
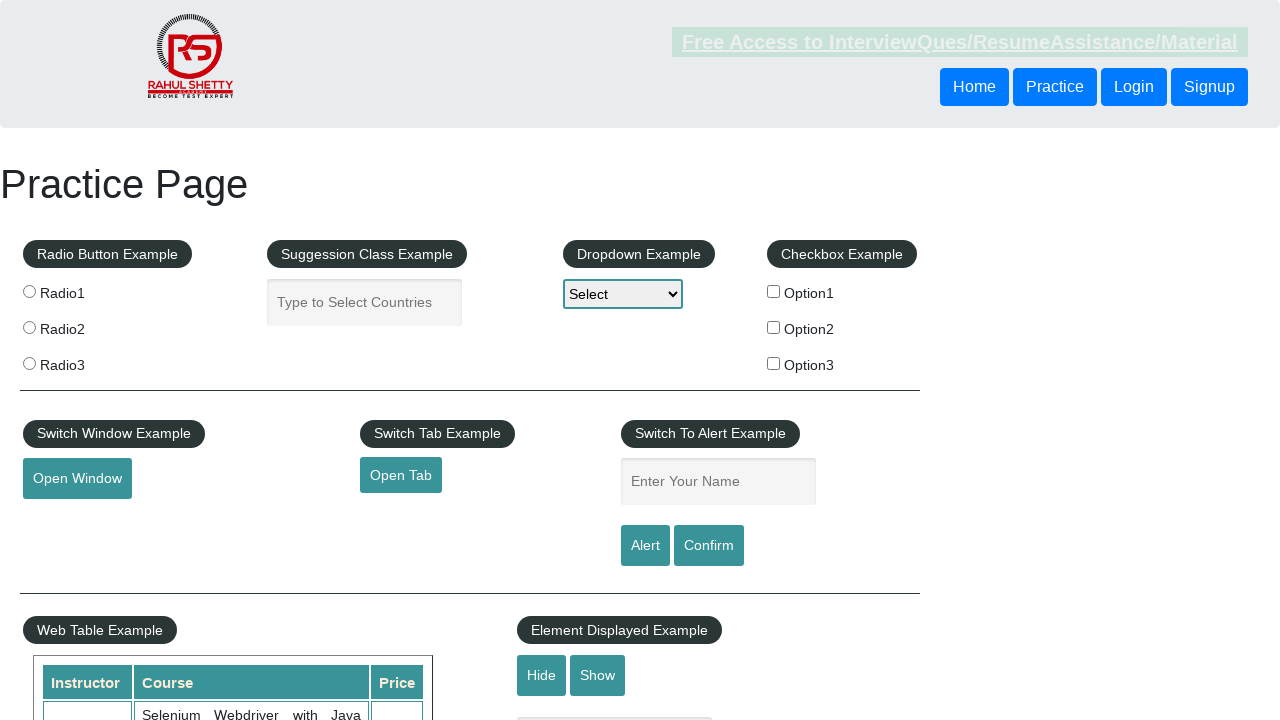

Navigated to URL: https://jmeter.apache.org/
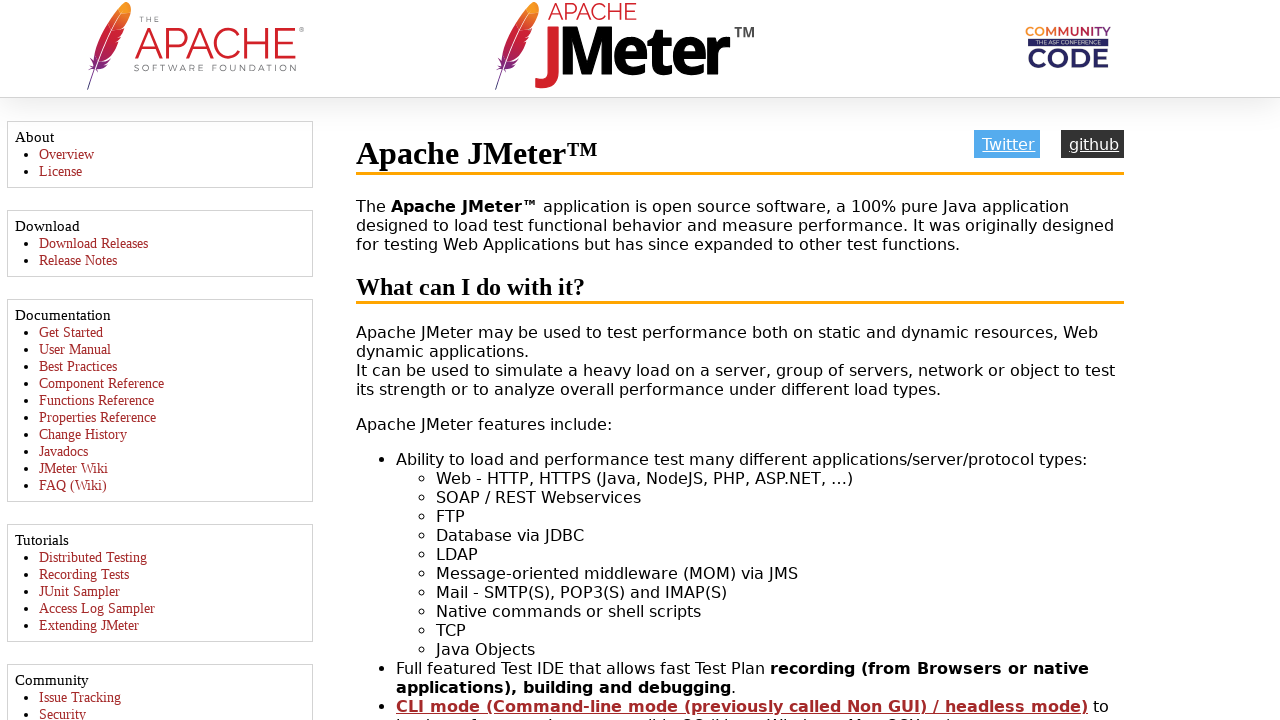

Page title: Apache JMeter - Apache JMeter™
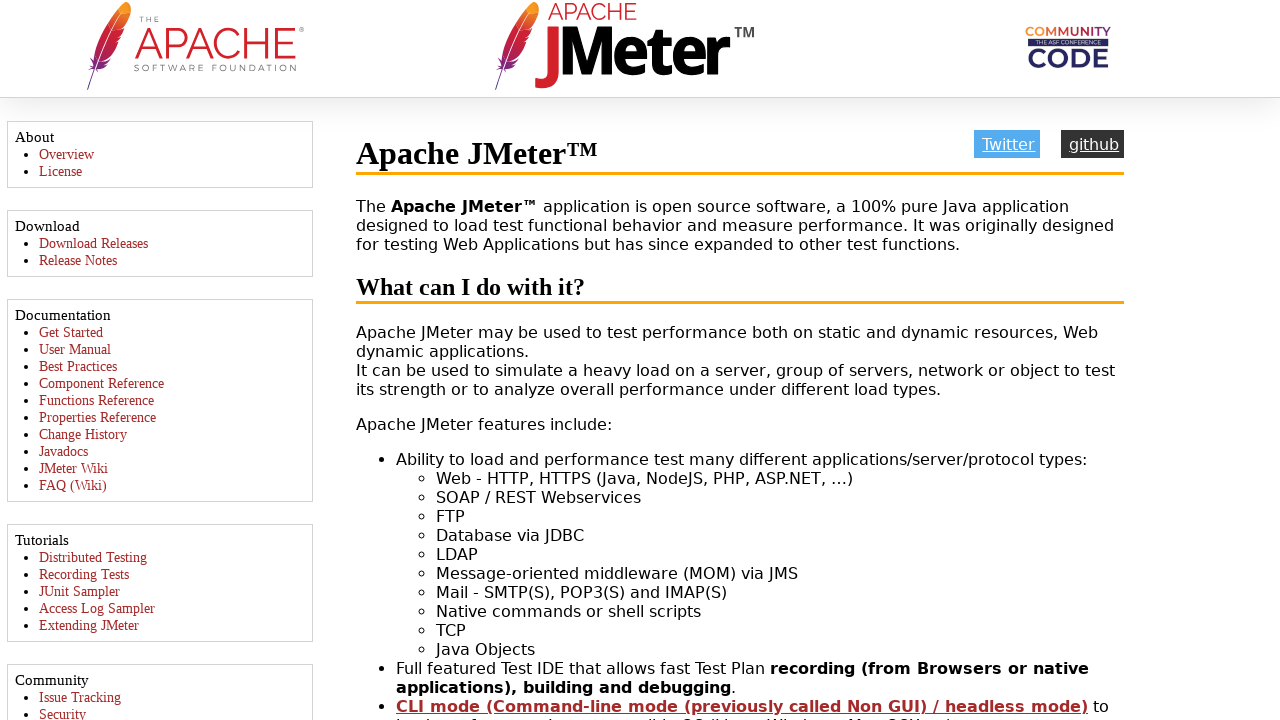

Closed tab for URL: https://jmeter.apache.org/
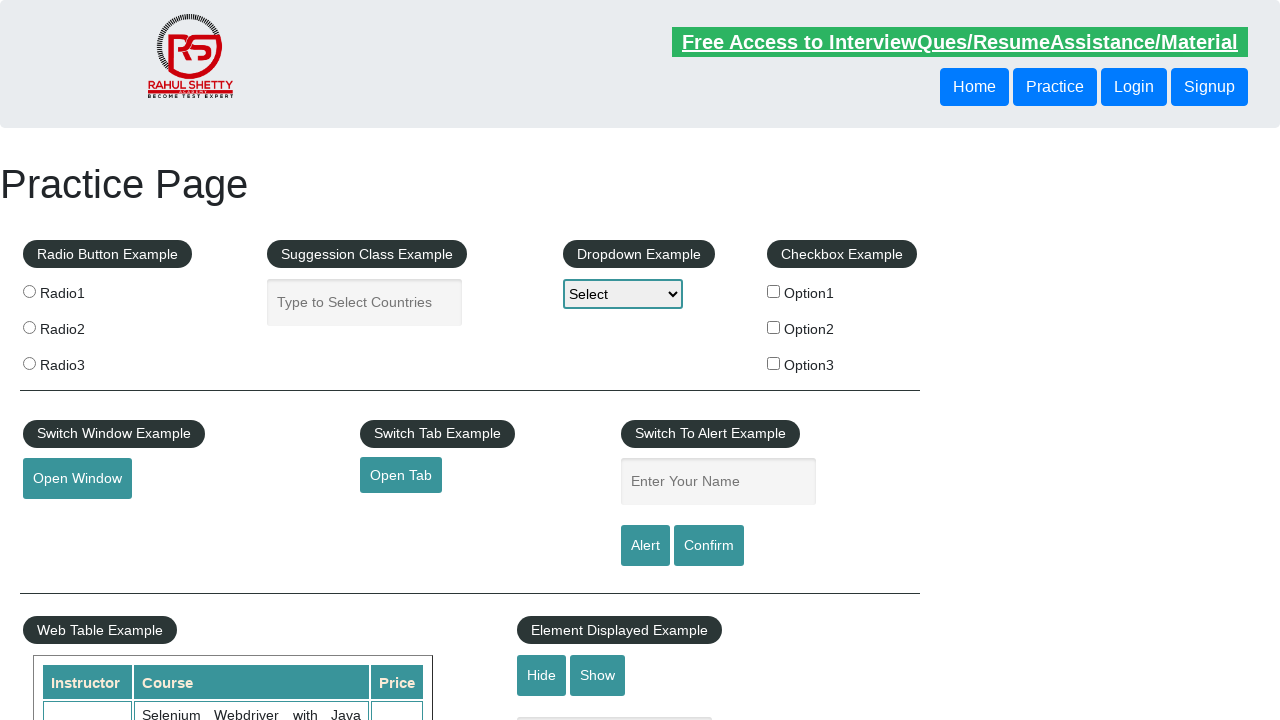

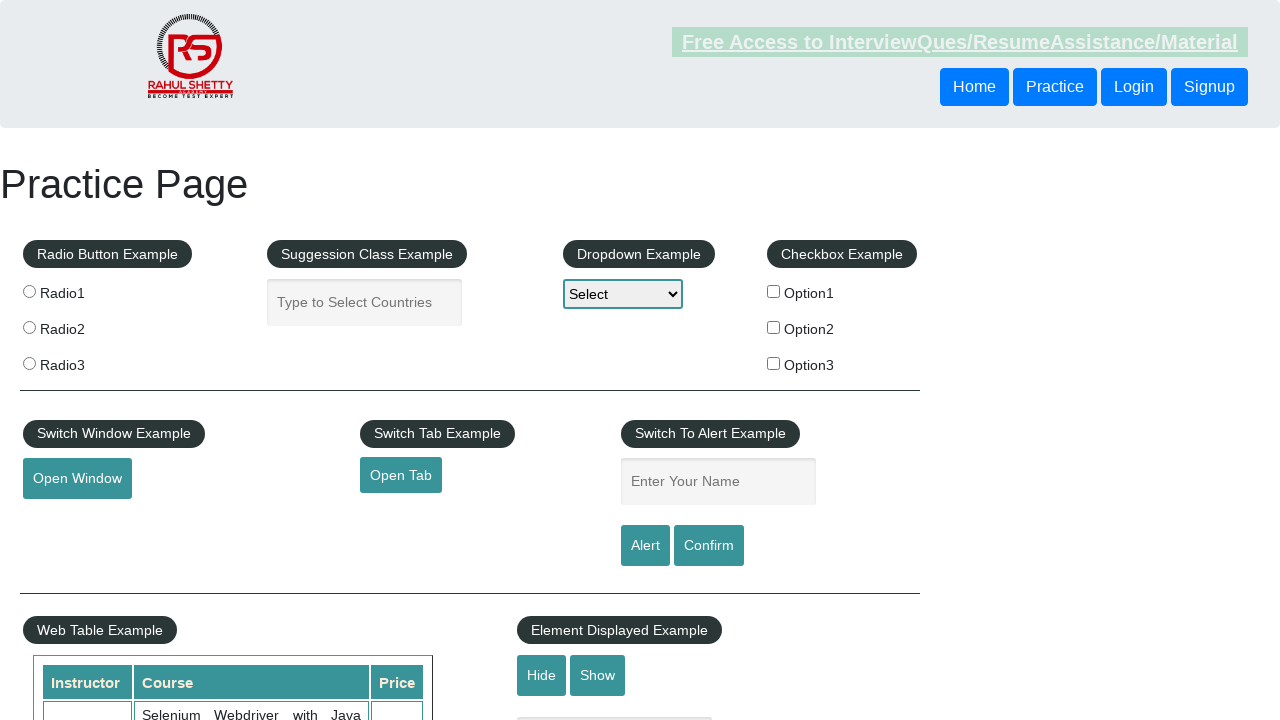